Verifies that the Kayak homepage loads with the correct URL and title

Starting URL: https://www.kayak.com/

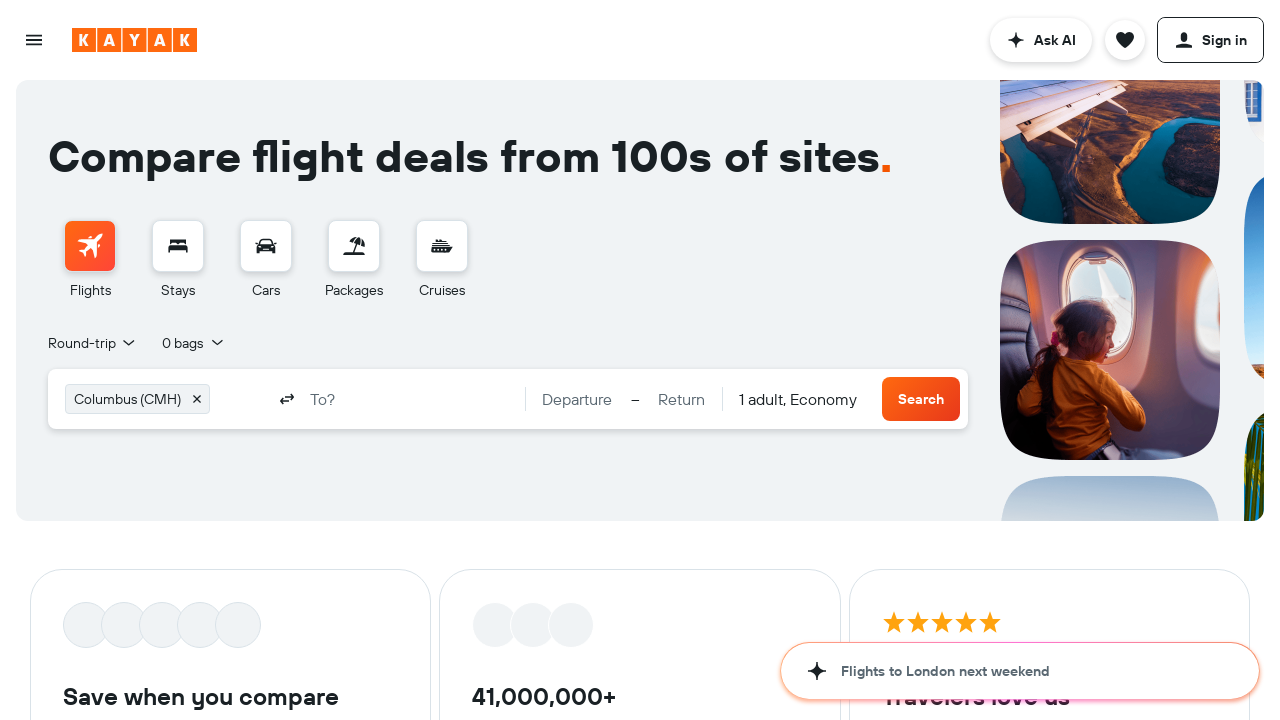

Verified current URL matches https://www.kayak.com/
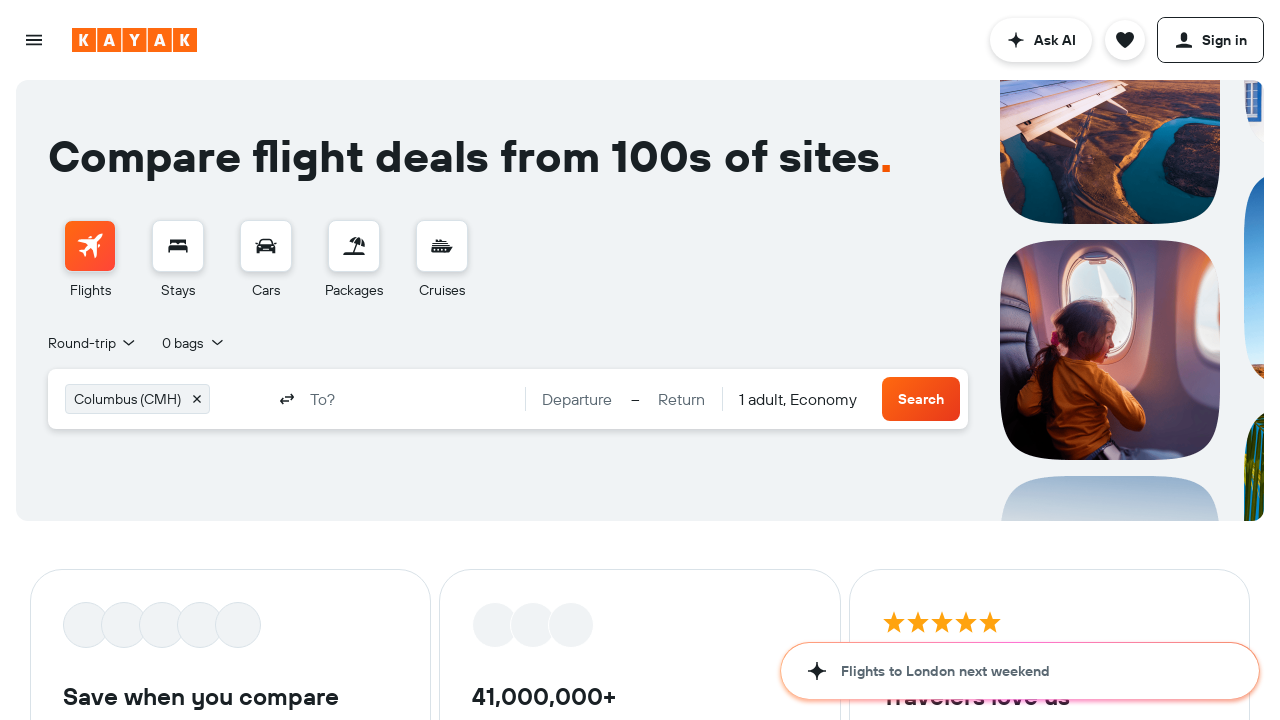

Verified page title contains 'Search Flights, Hotels & Rental Cars | KAYAK'
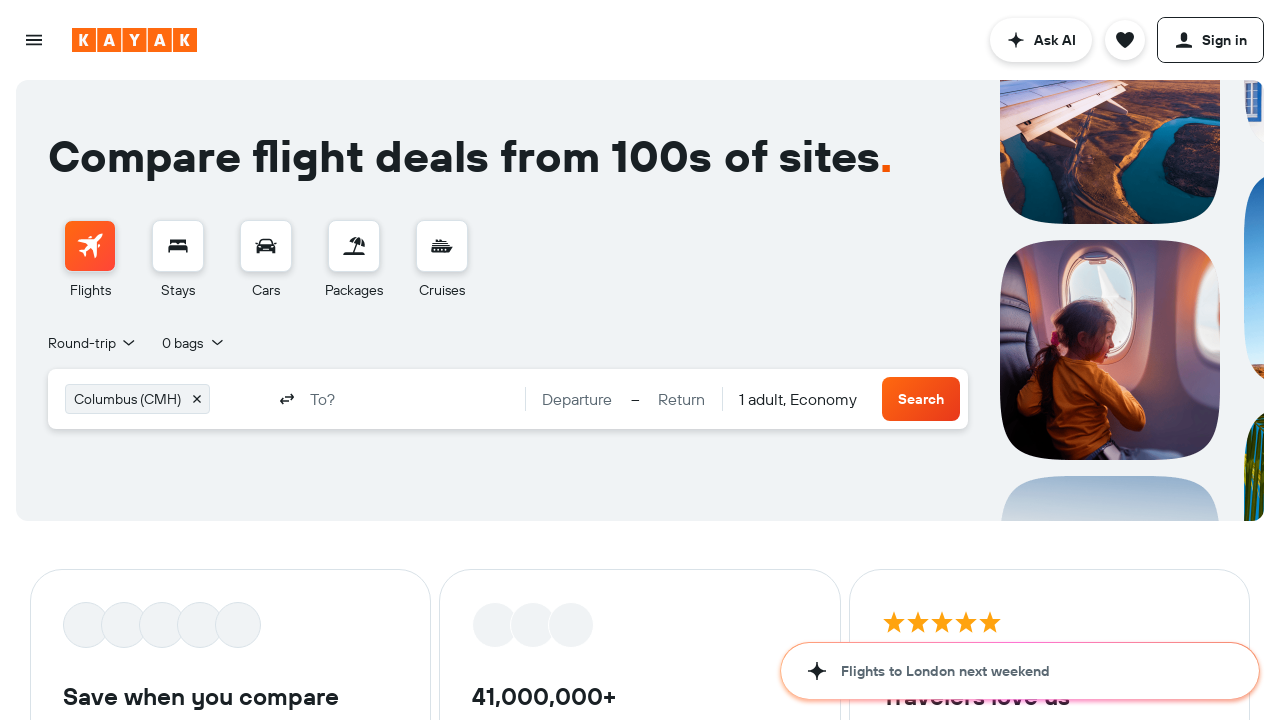

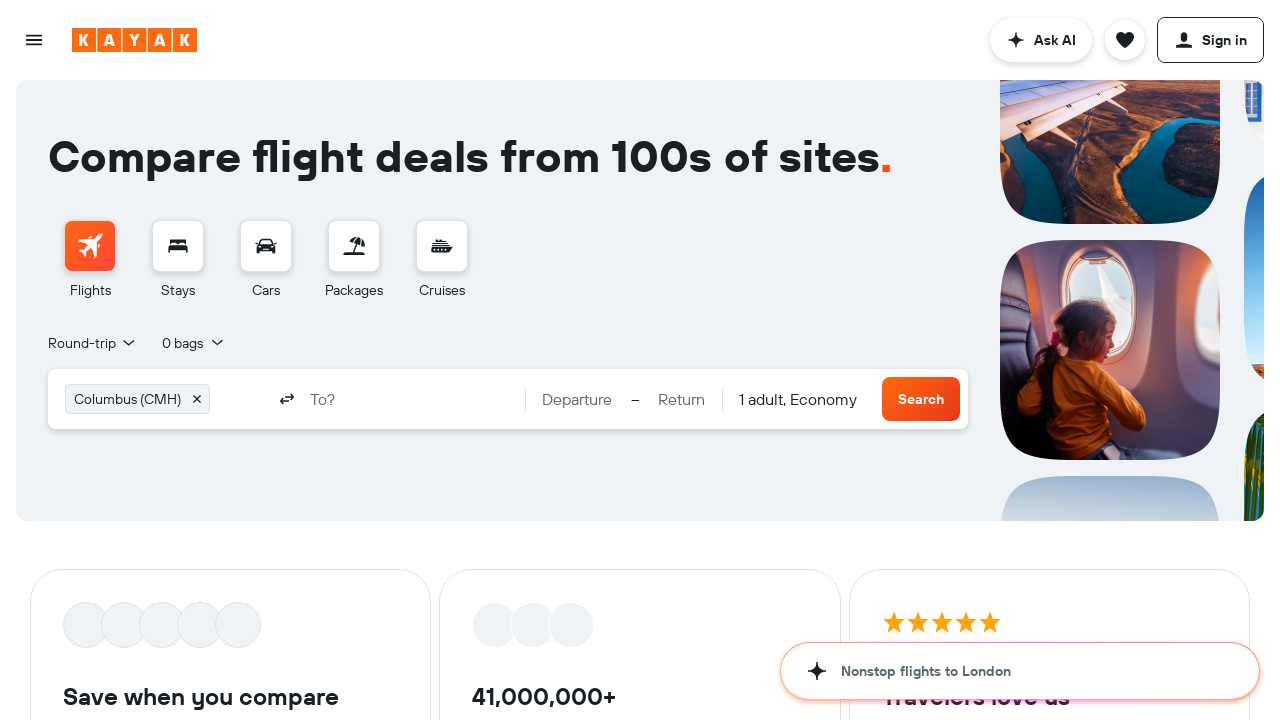